Tests that clicking the error dismiss button removes the error icons from the login form after submitting blank credentials

Starting URL: https://saucedemo.com/

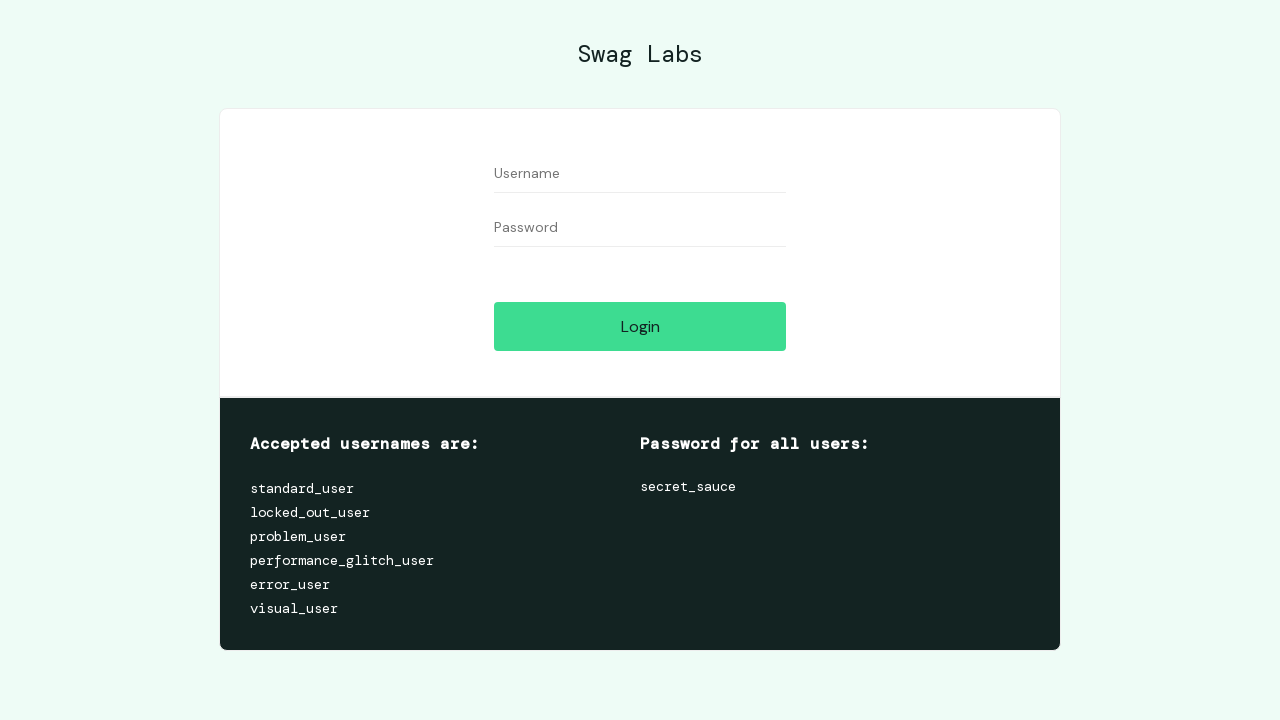

Username field became visible
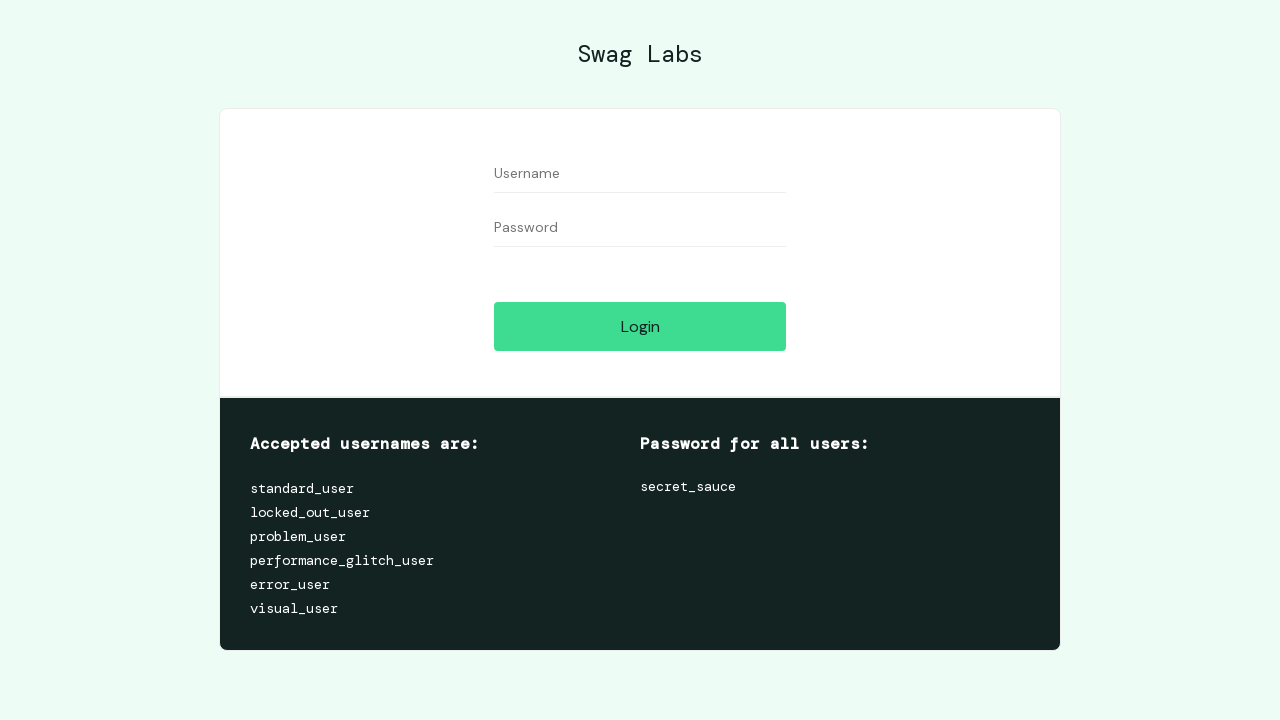

Left username field blank on #user-name
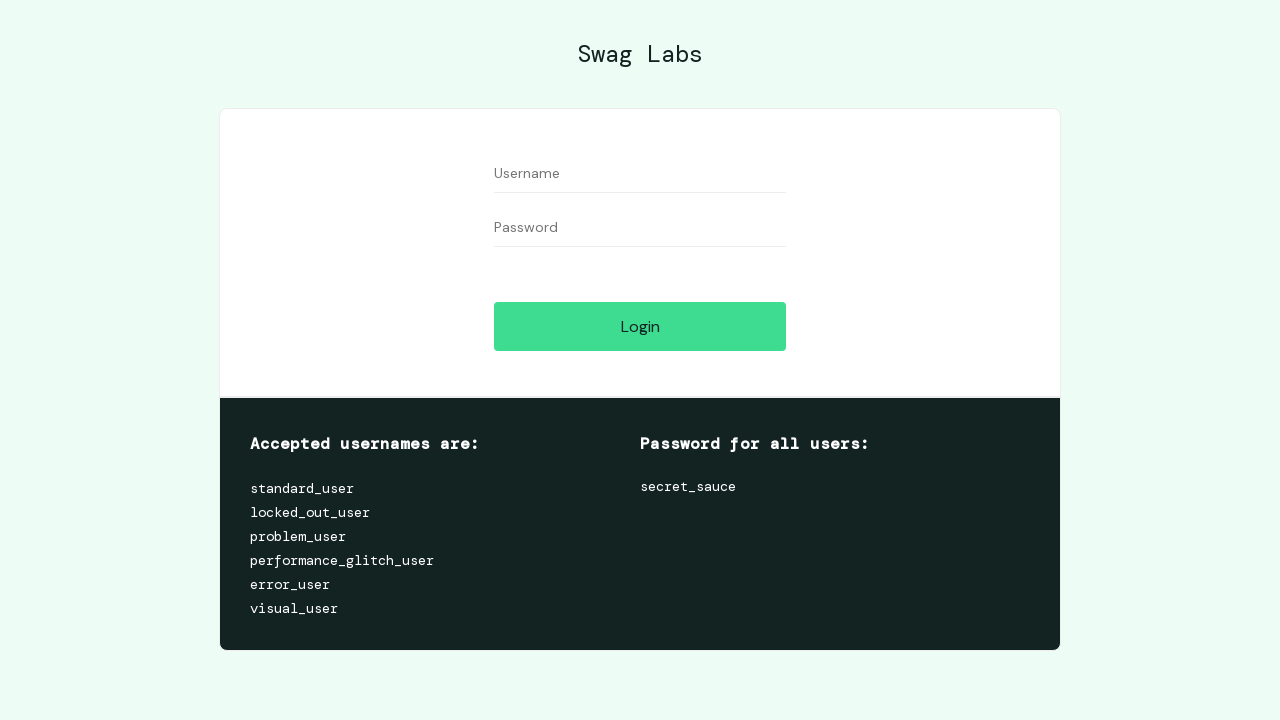

Left password field blank on #password
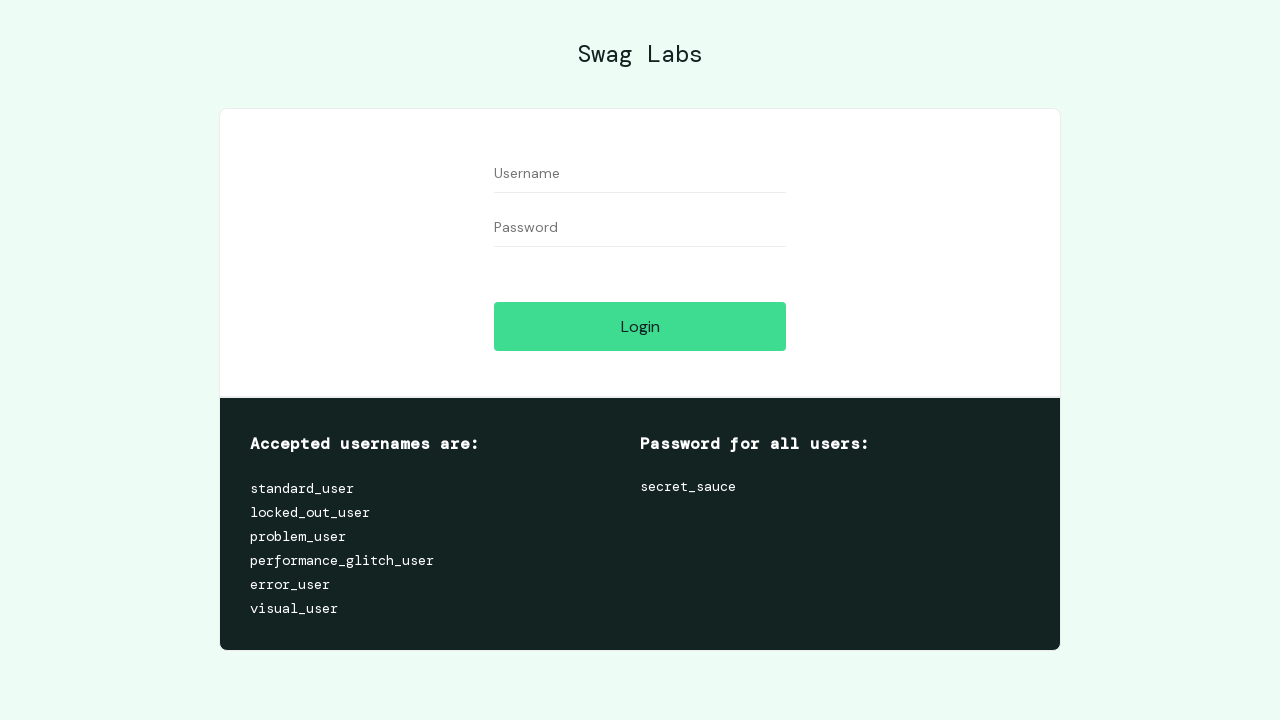

Clicked login button with blank credentials at (640, 326) on #login-button
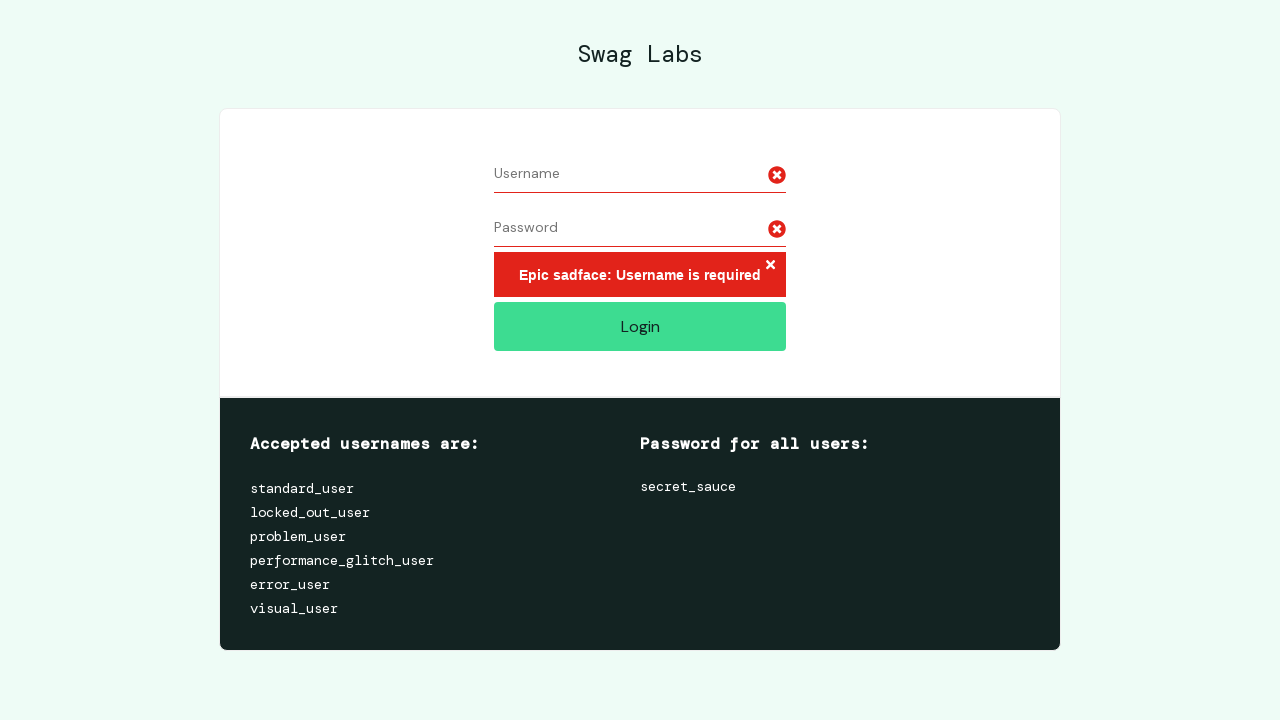

Found 2 error icons on login form
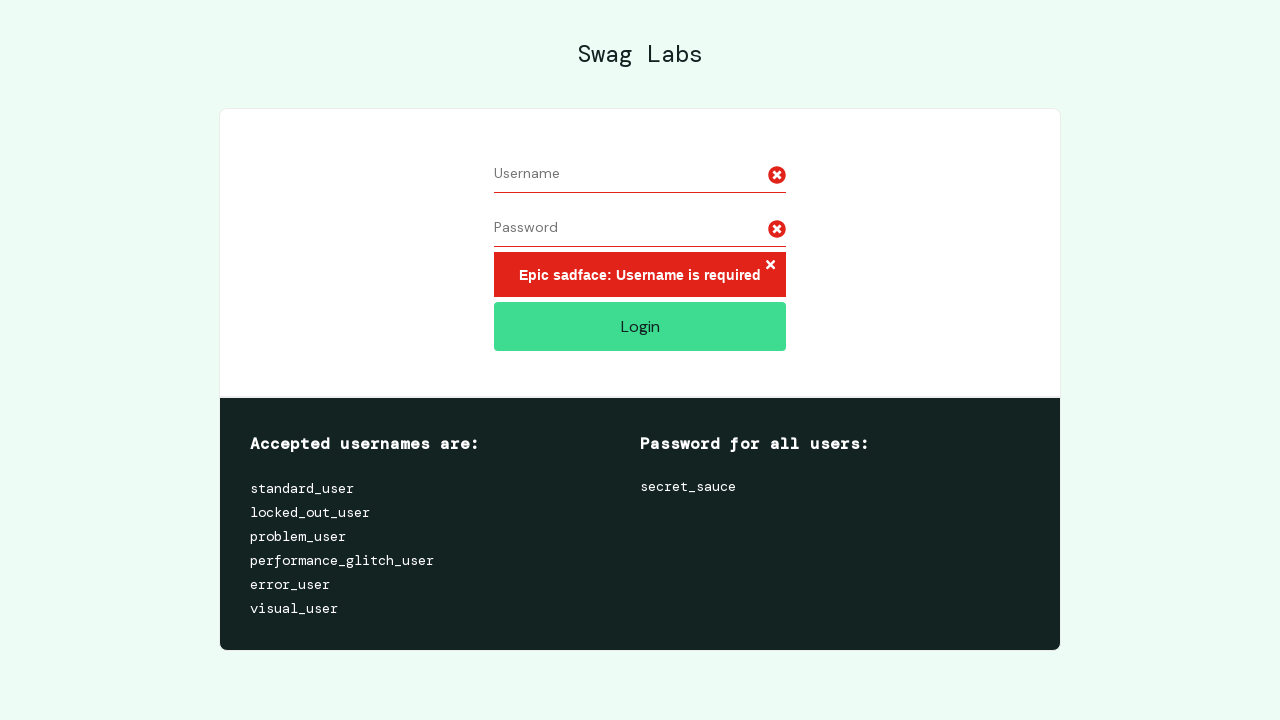

Clicked error dismiss button at (770, 266) on .error-button
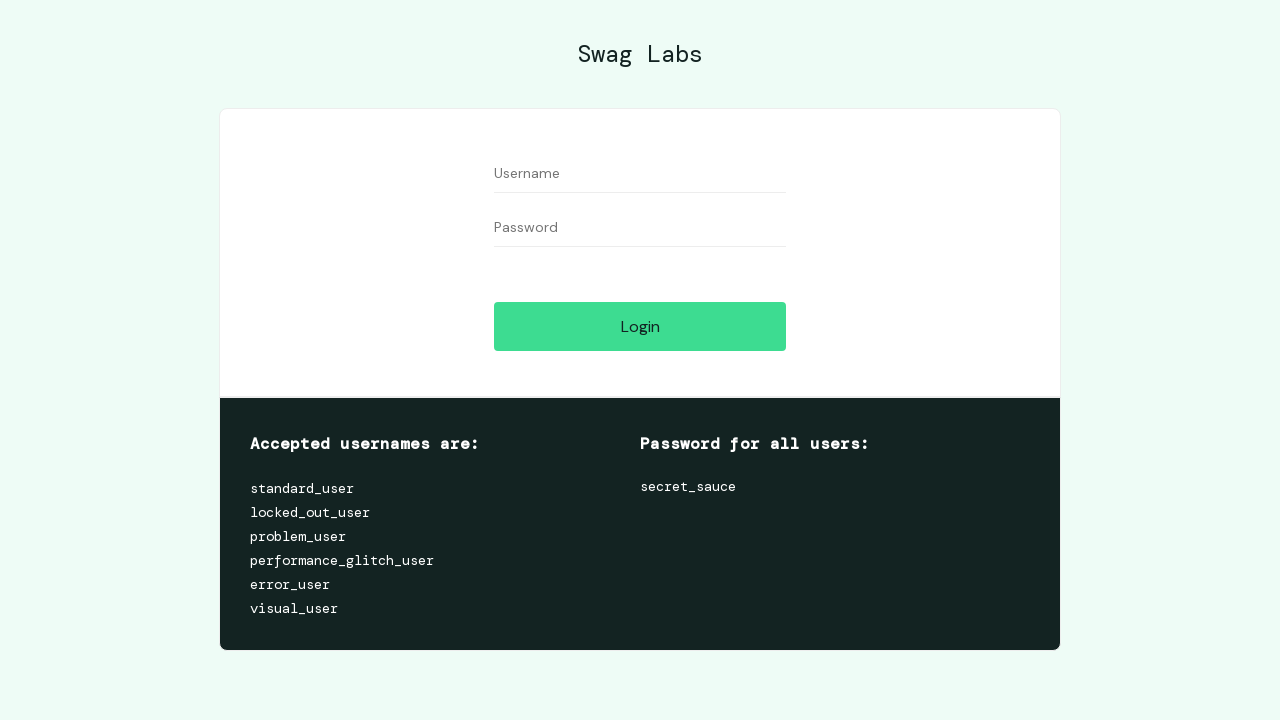

Verified error icons were removed from login form
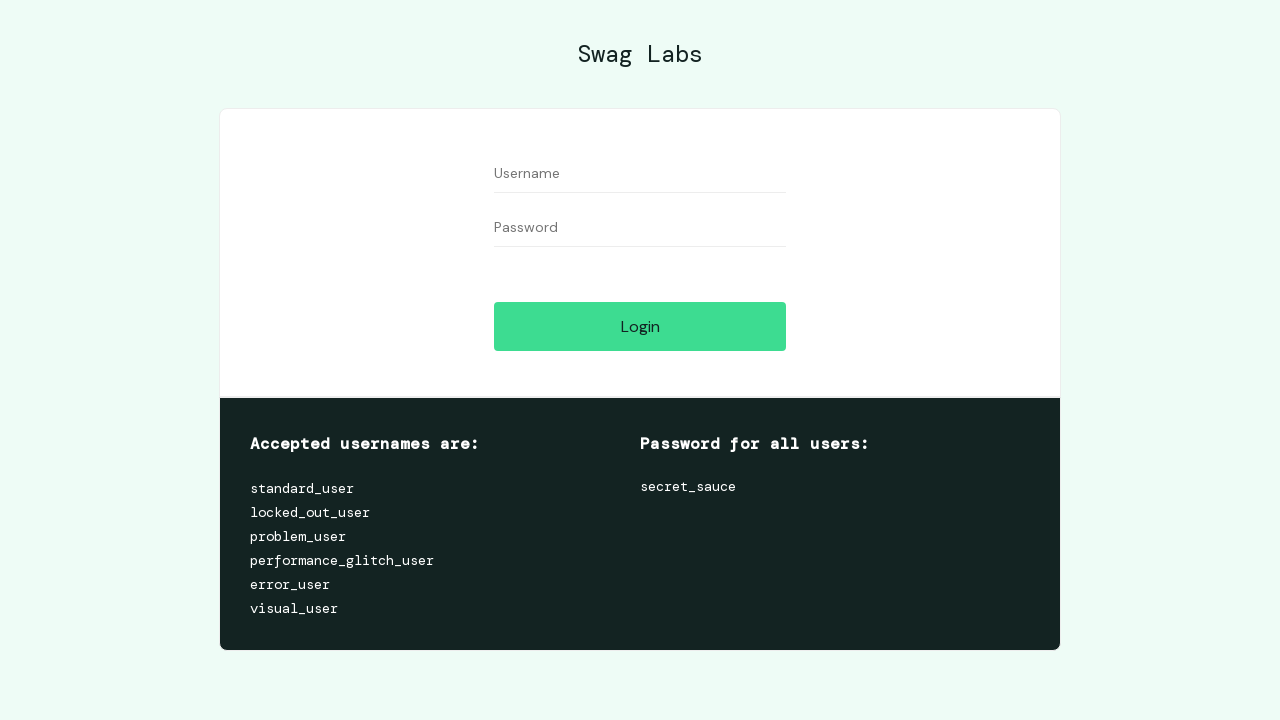

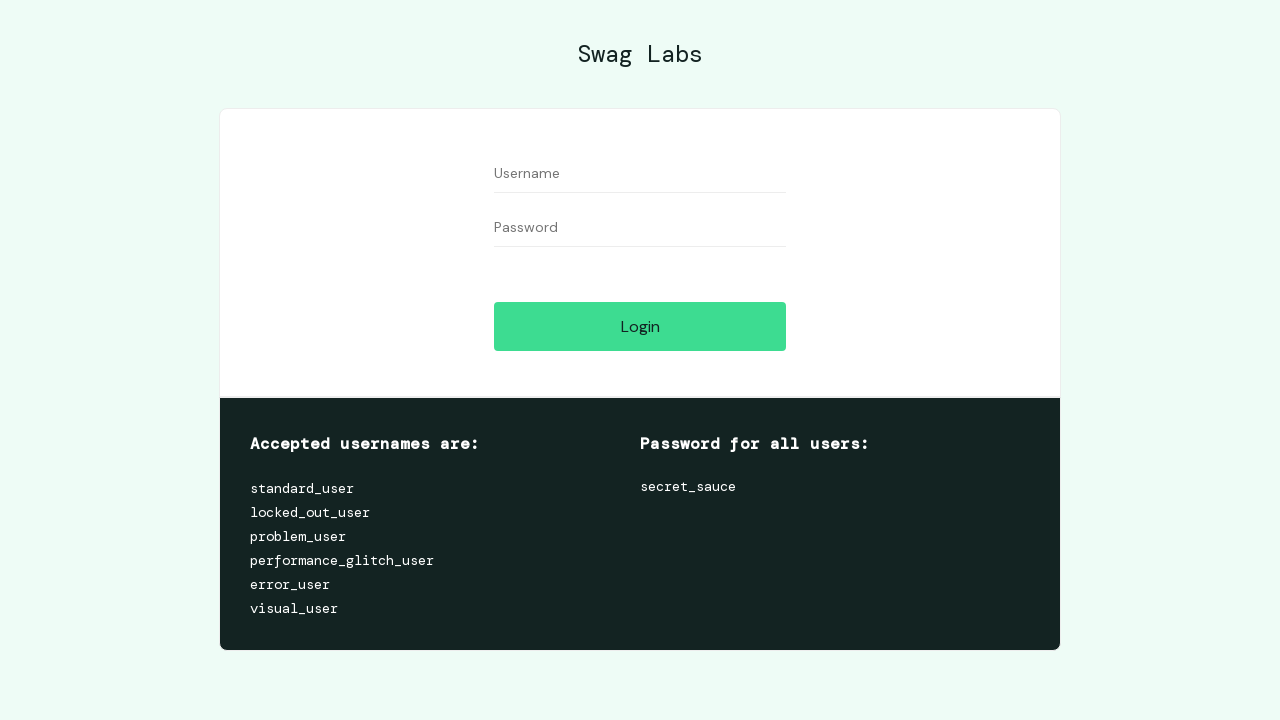